Navigates to the locators page and verifies headers are displayed and buttons are clickable

Starting URL: https://acctabootcamp.github.io/site/examples/locators

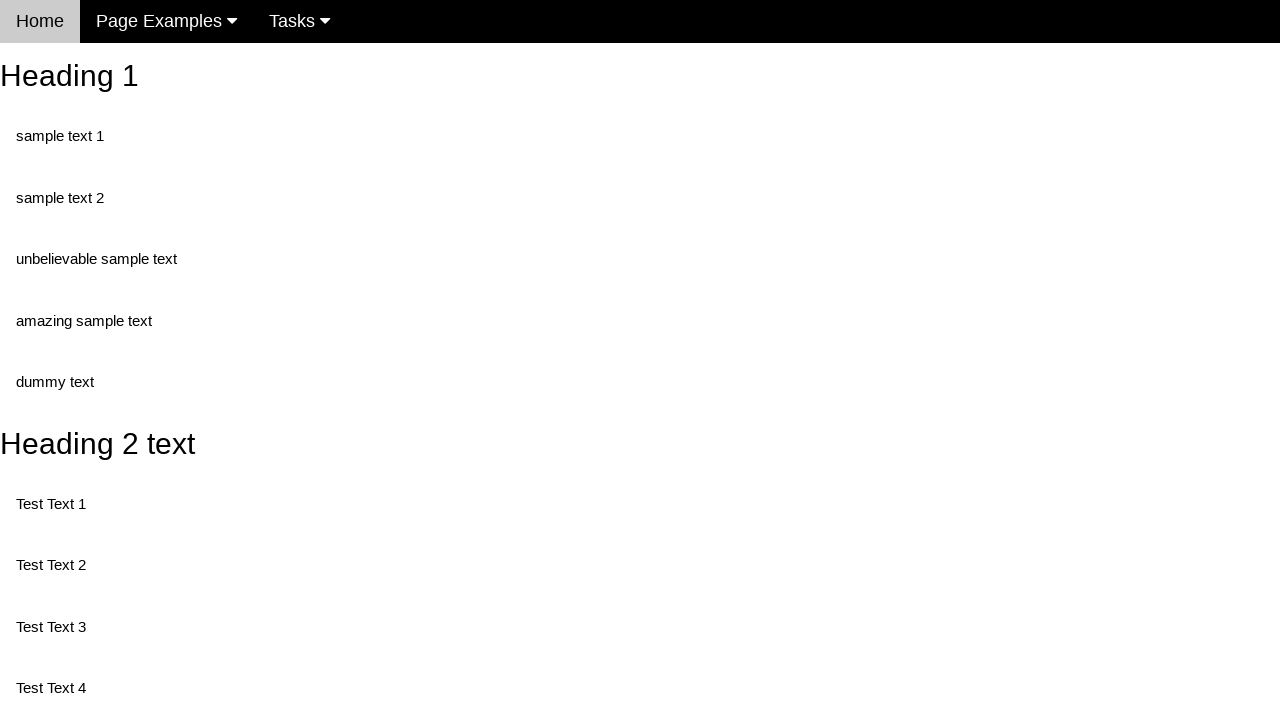

Navigated to locators page
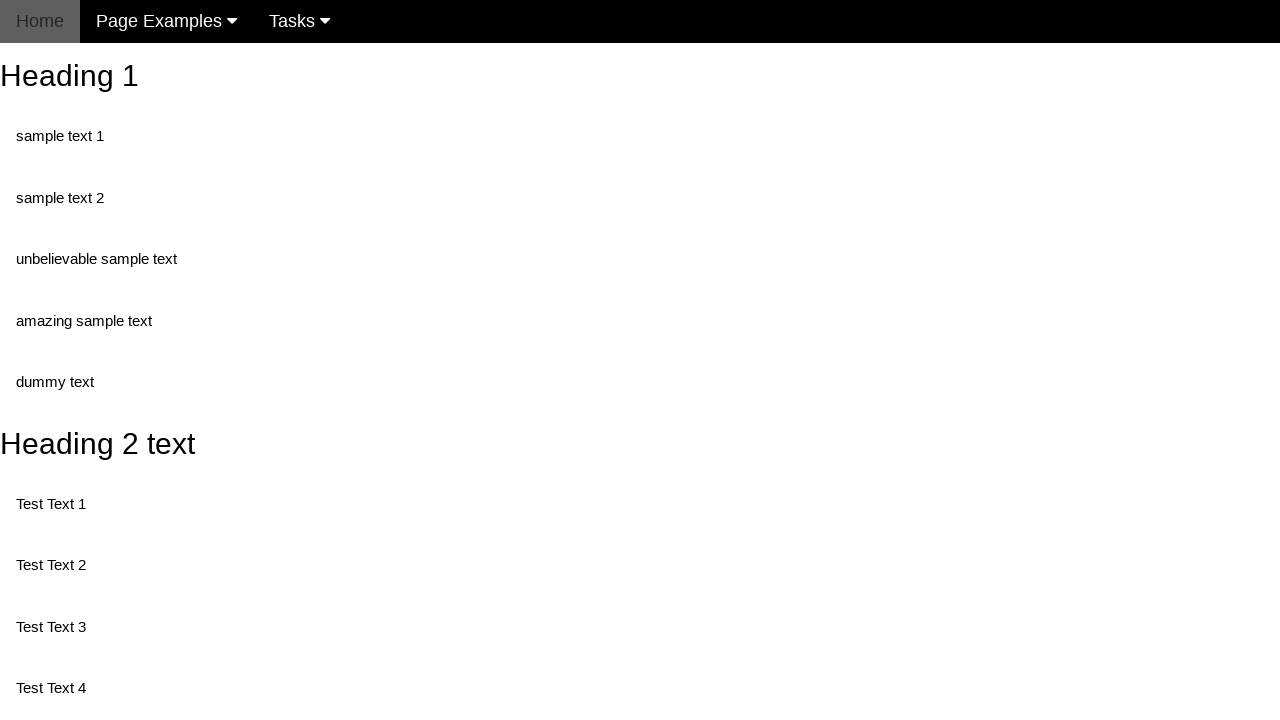

Located heading 1 element
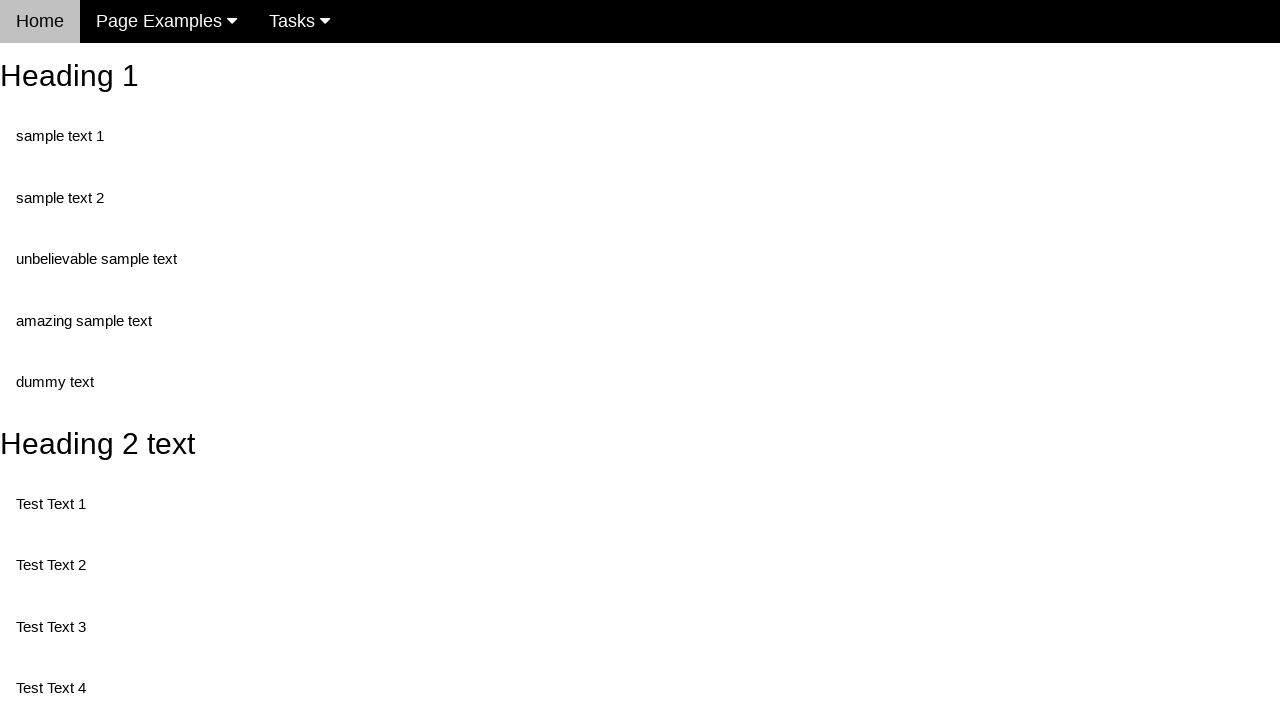

Heading 1 element is visible and ready
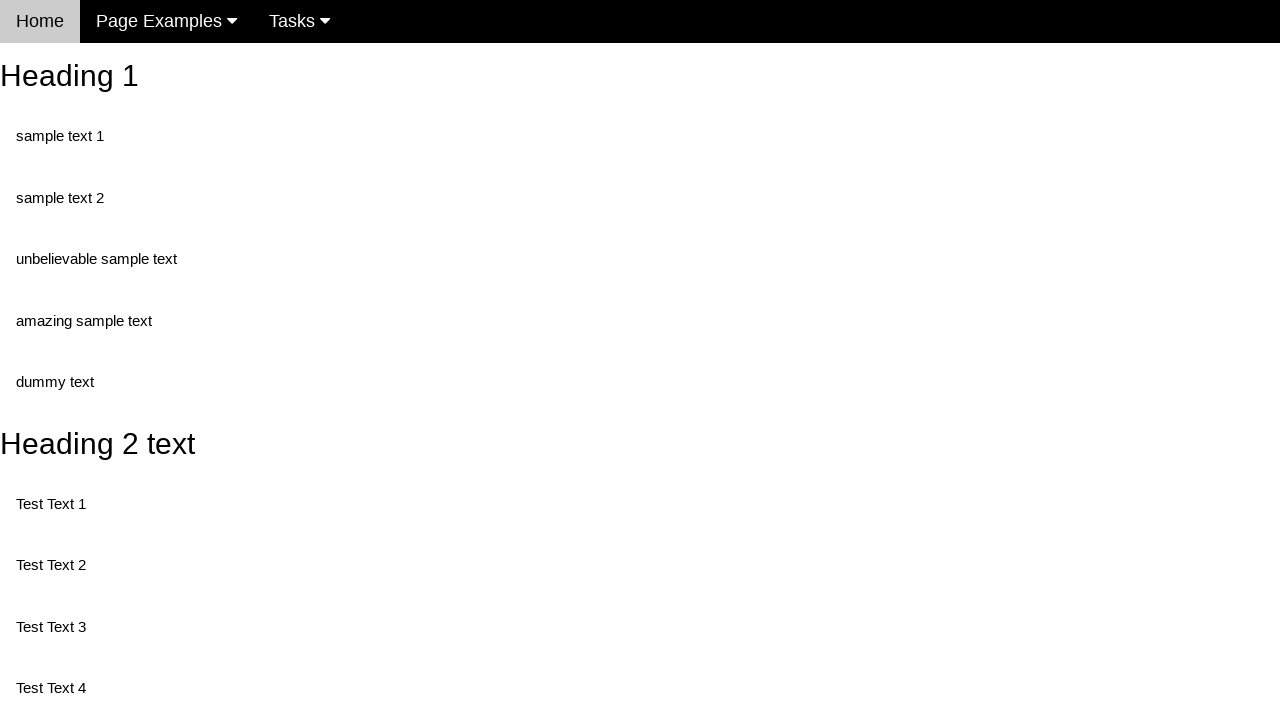

Verified heading 1 text content is 'Heading 1'
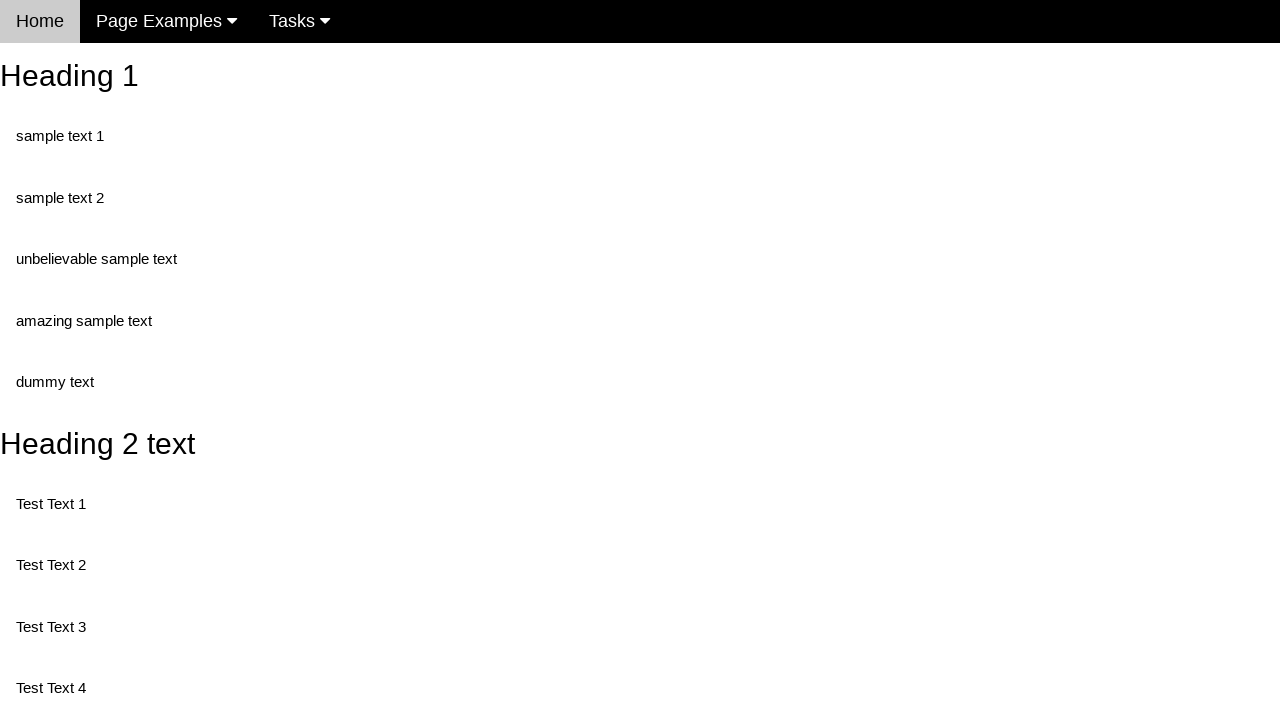

Located heading 2 element
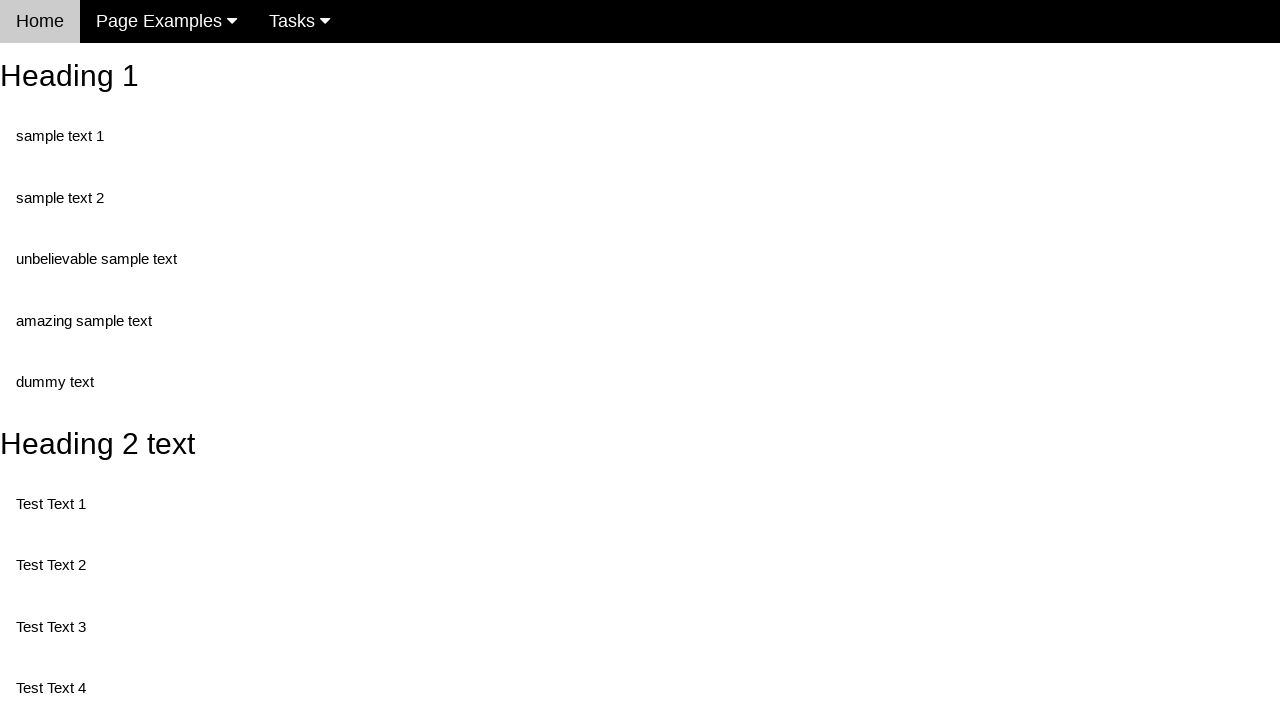

Verified heading 2 text content is 'Heading 2 text'
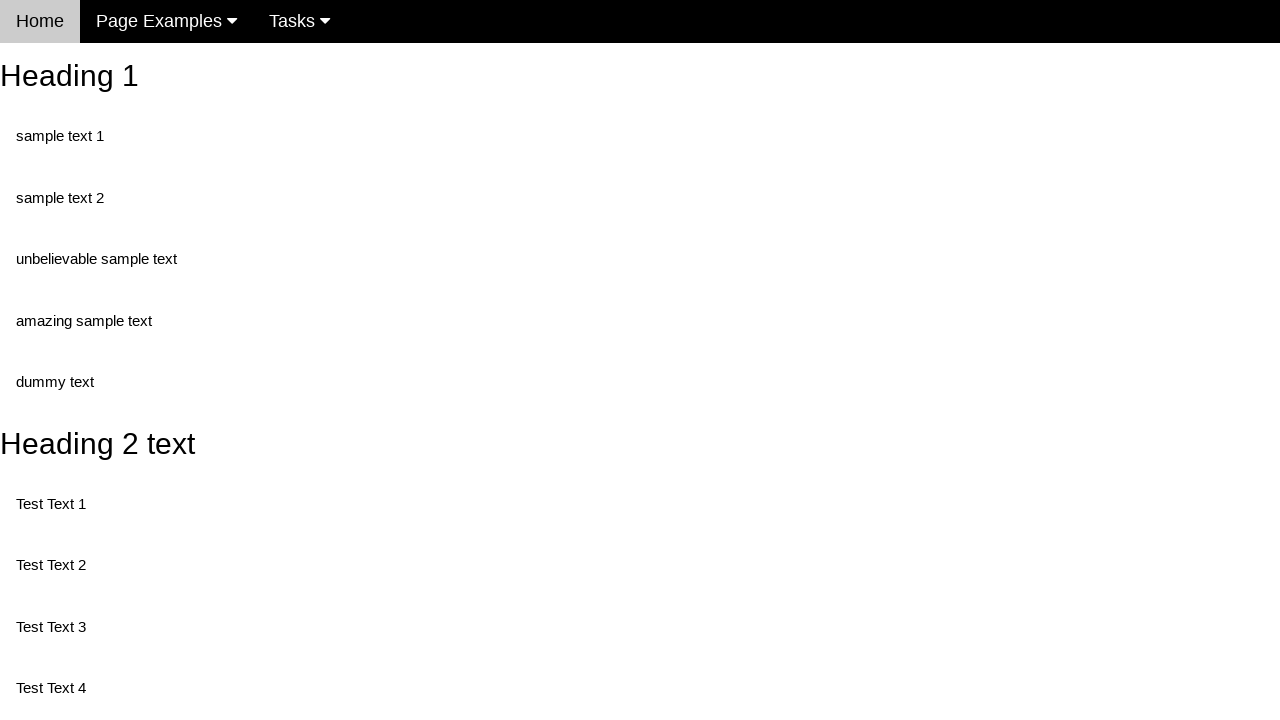

Located randomButton1 element
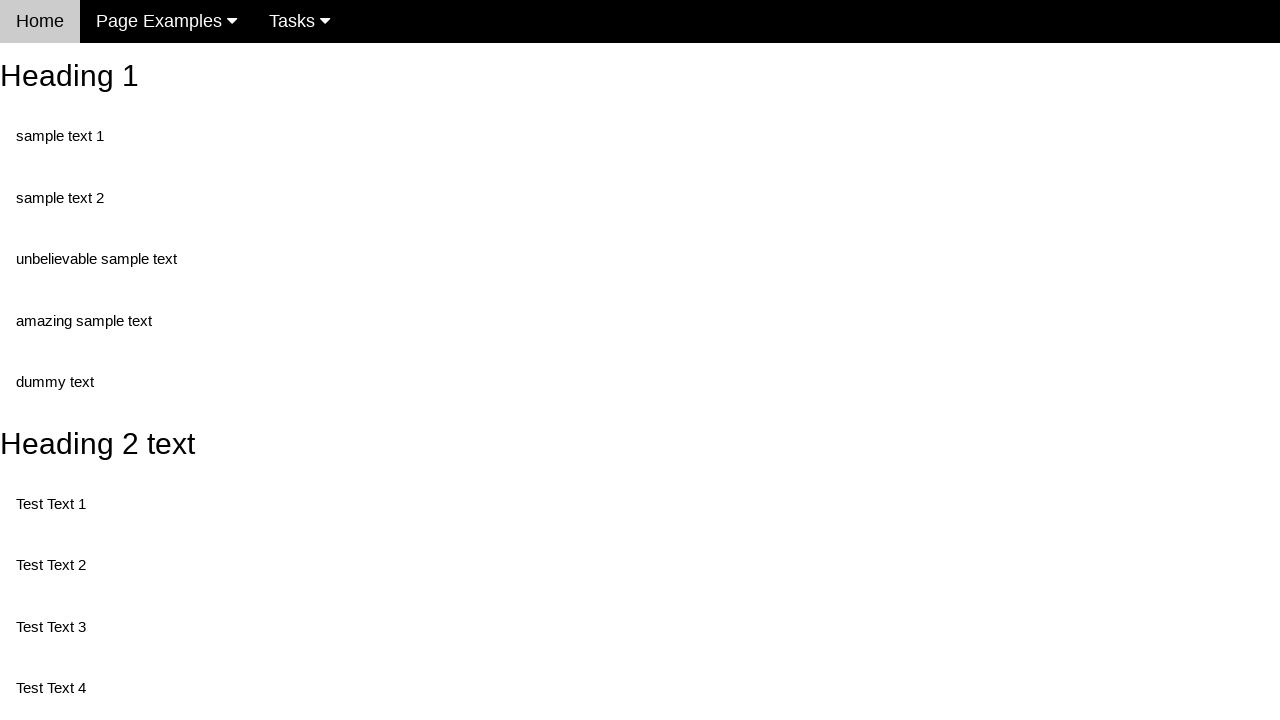

Verified randomButton1 is enabled and clickable
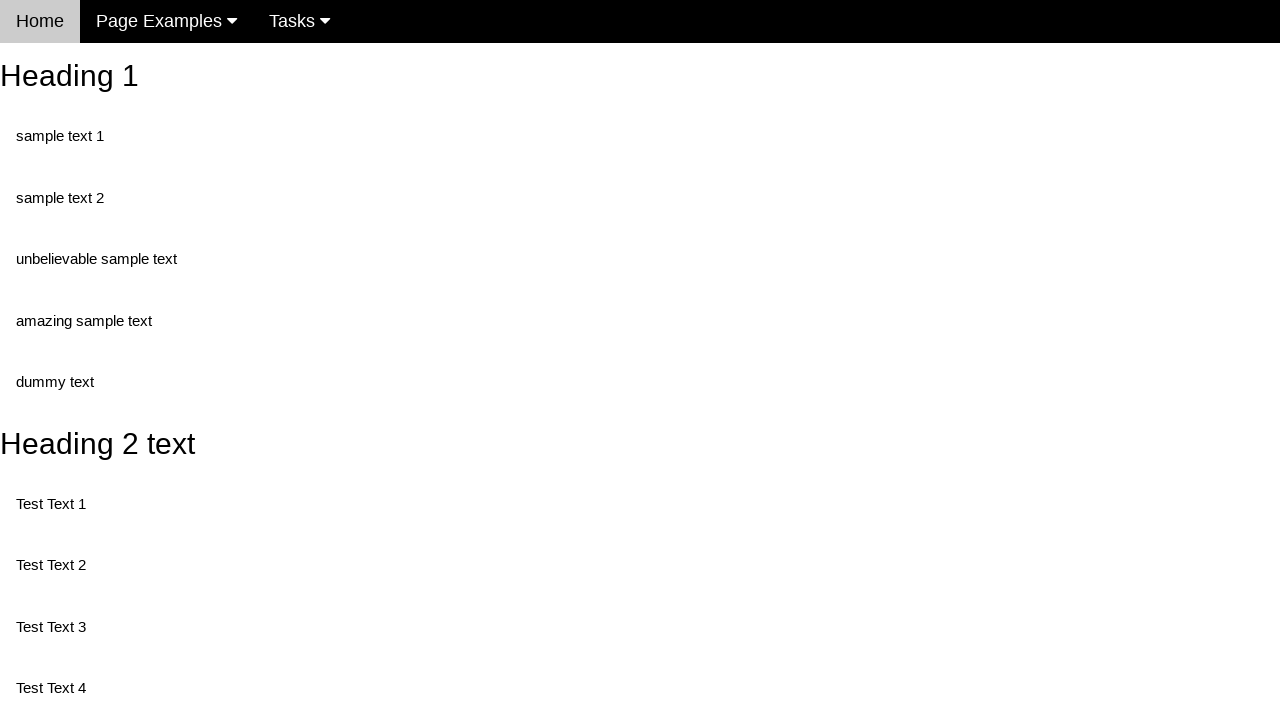

Located randomButton2 element
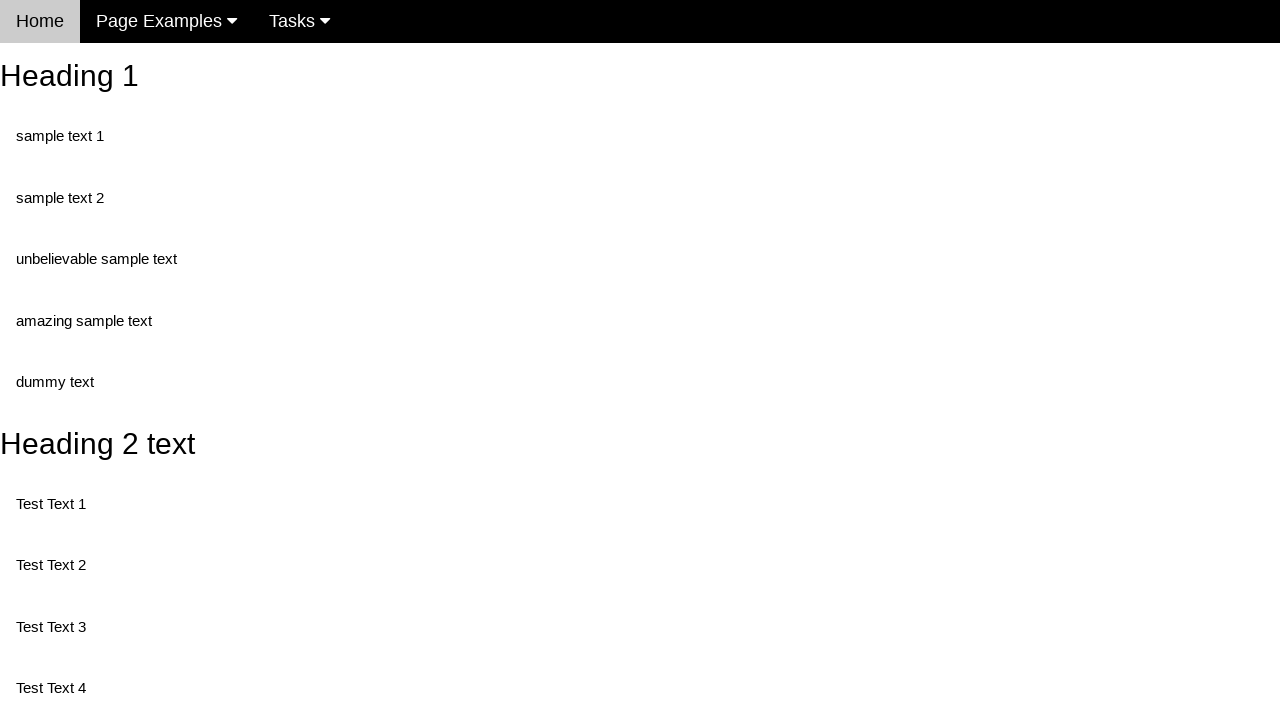

Verified randomButton2 is enabled and clickable
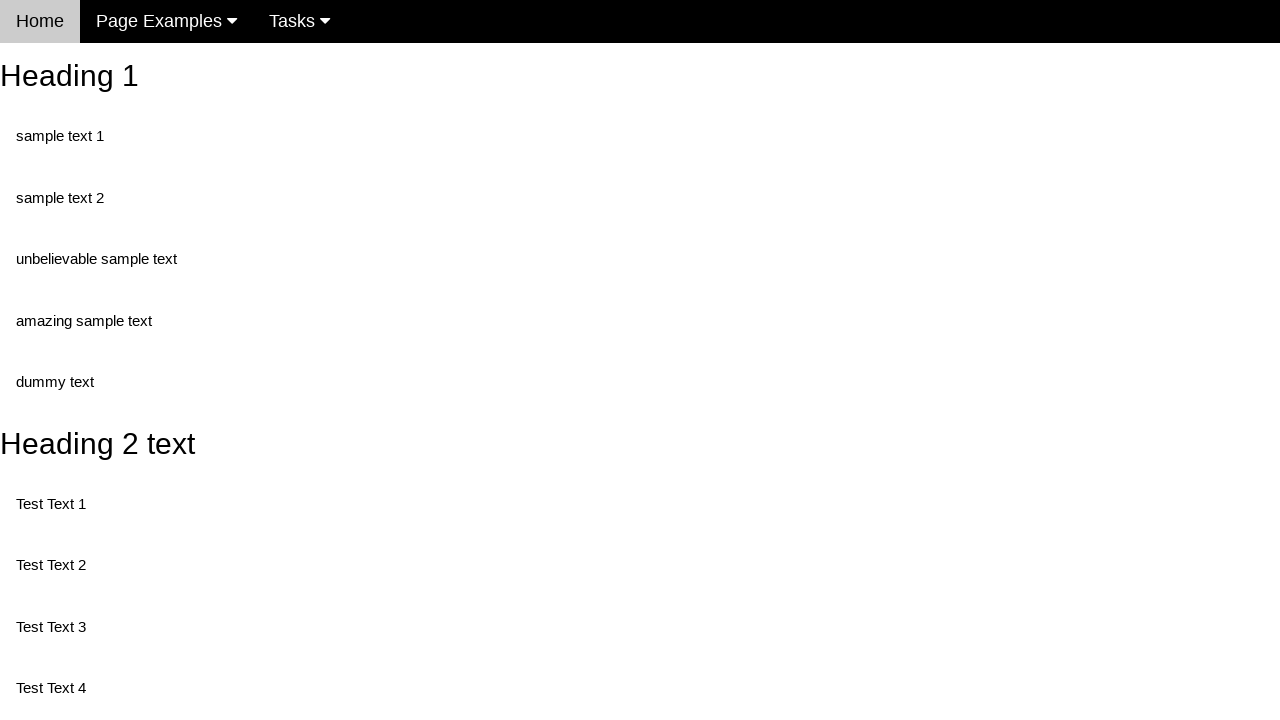

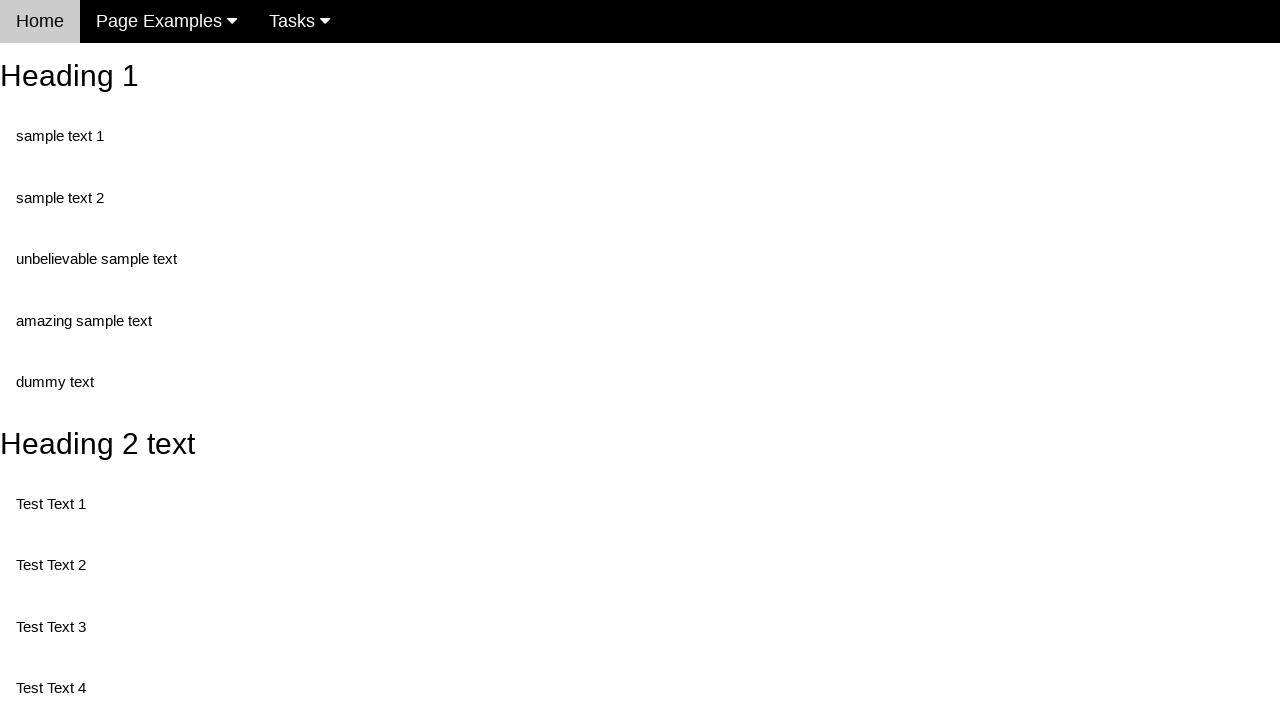